Tests static dropdown functionality by selecting options using different methods (by index, visible text, and value) and verifying the selections

Starting URL: https://rahulshettyacademy.com/dropdownsPractise/

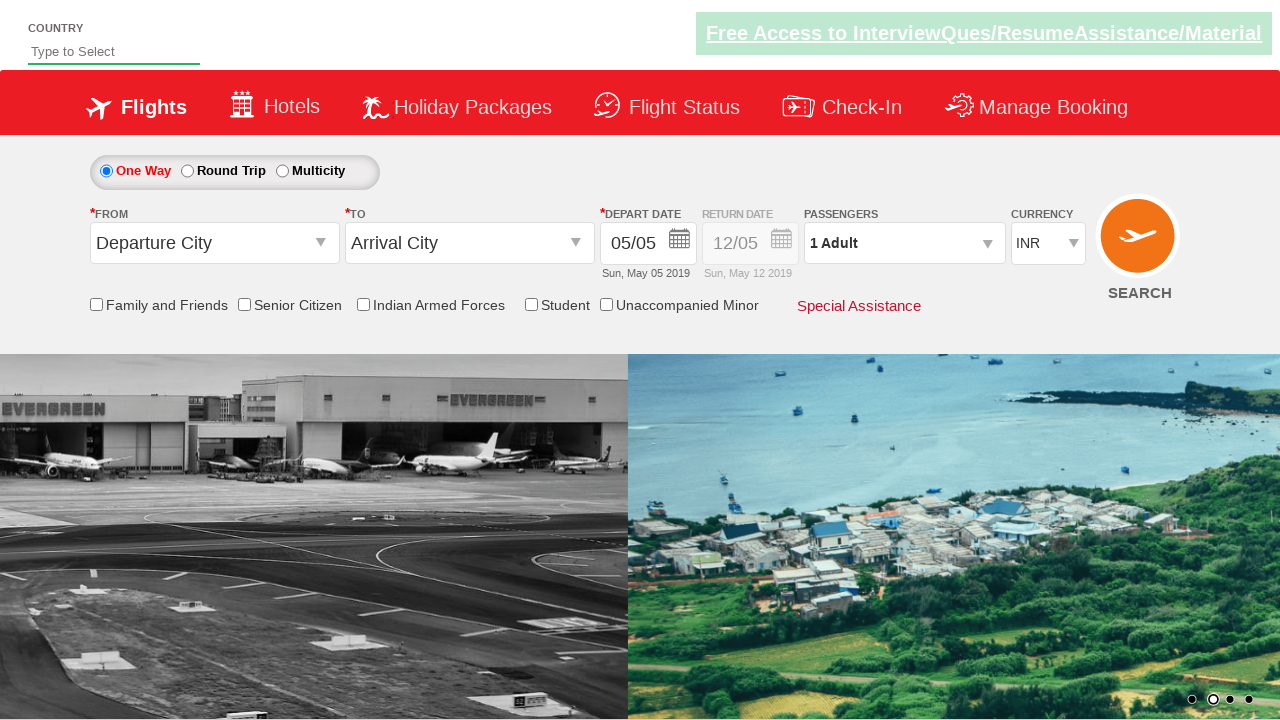

Located currency dropdown element
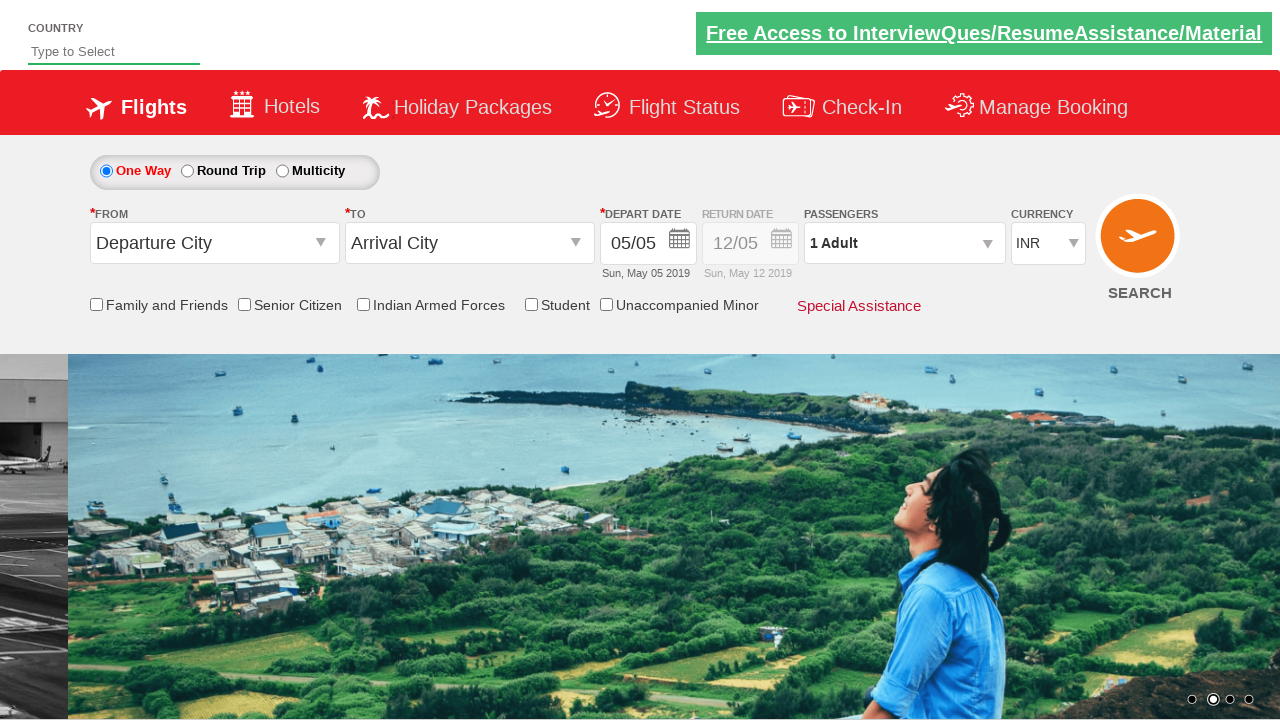

Selected dropdown option by index 3 (4th option) on #ctl00_mainContent_DropDownListCurrency
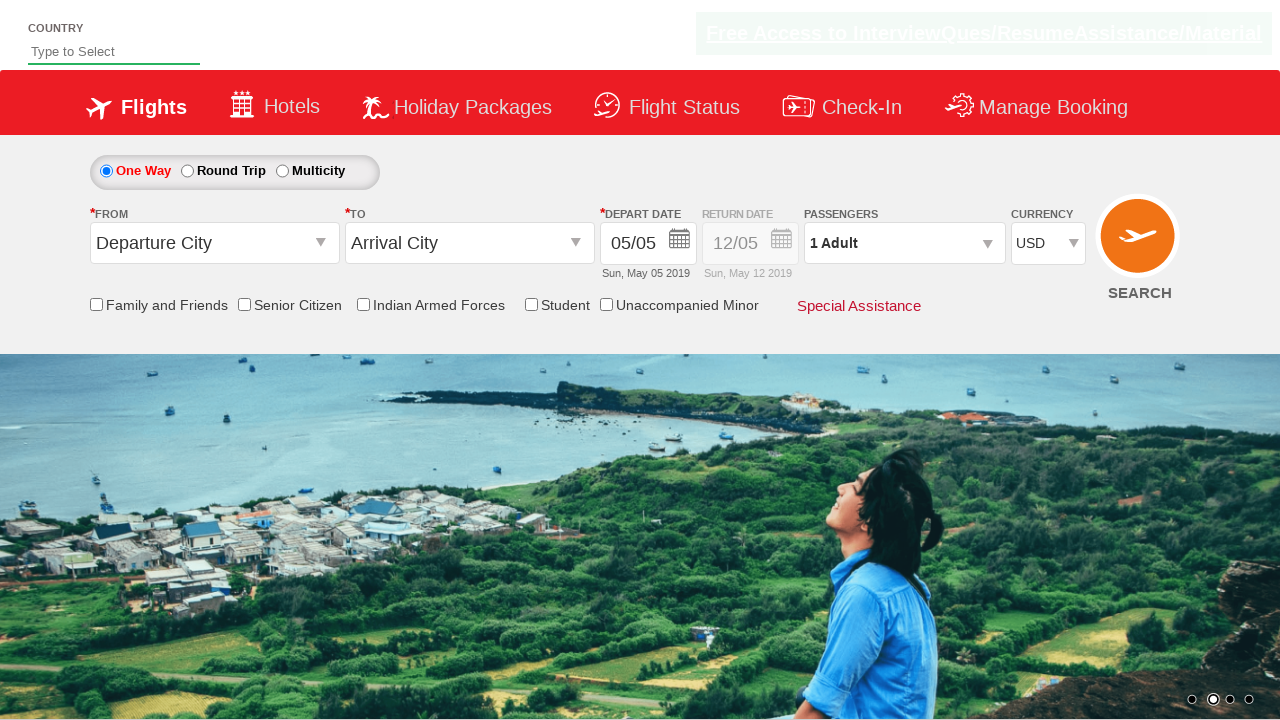

Verified USD is selected
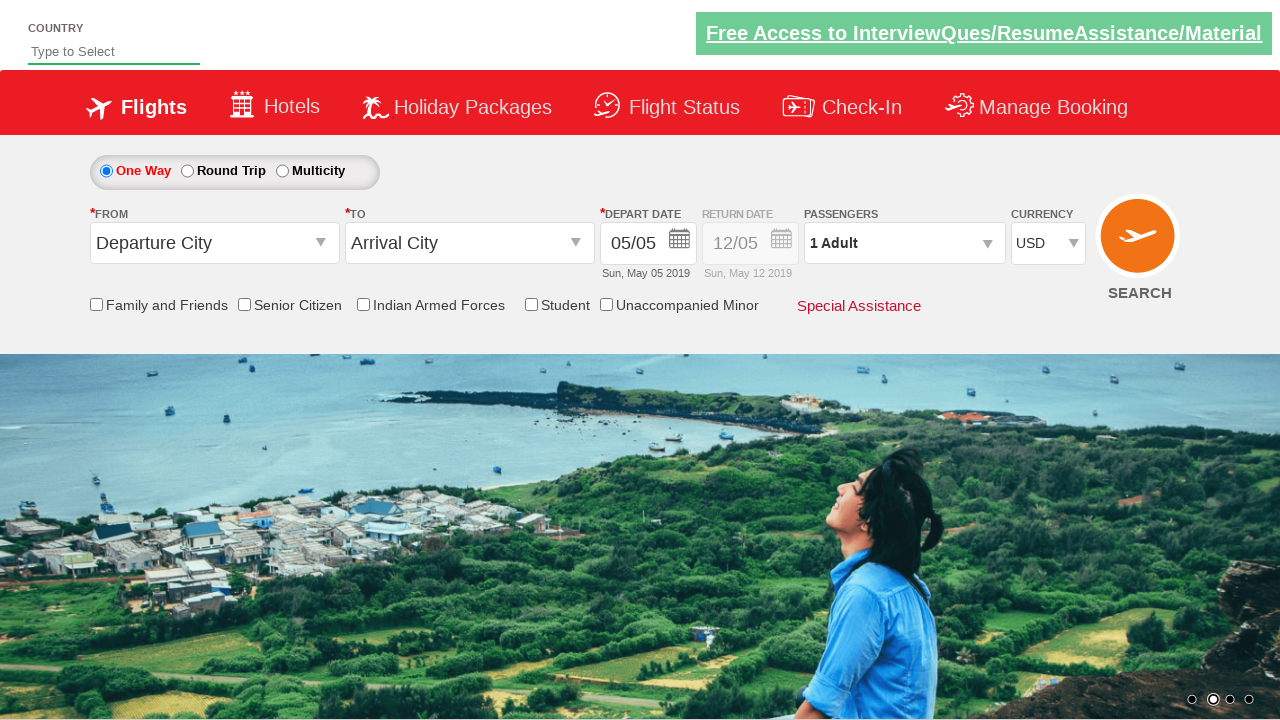

Selected dropdown option by visible text 'AED' on #ctl00_mainContent_DropDownListCurrency
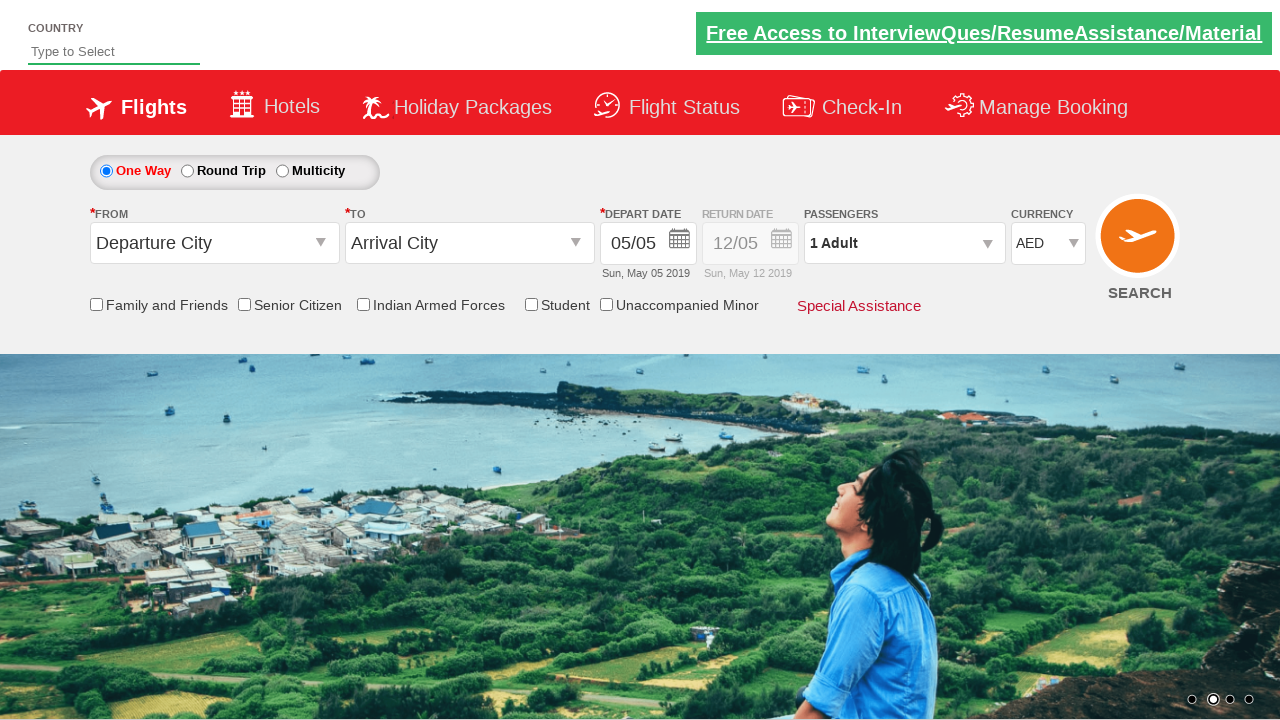

Verified AED is selected
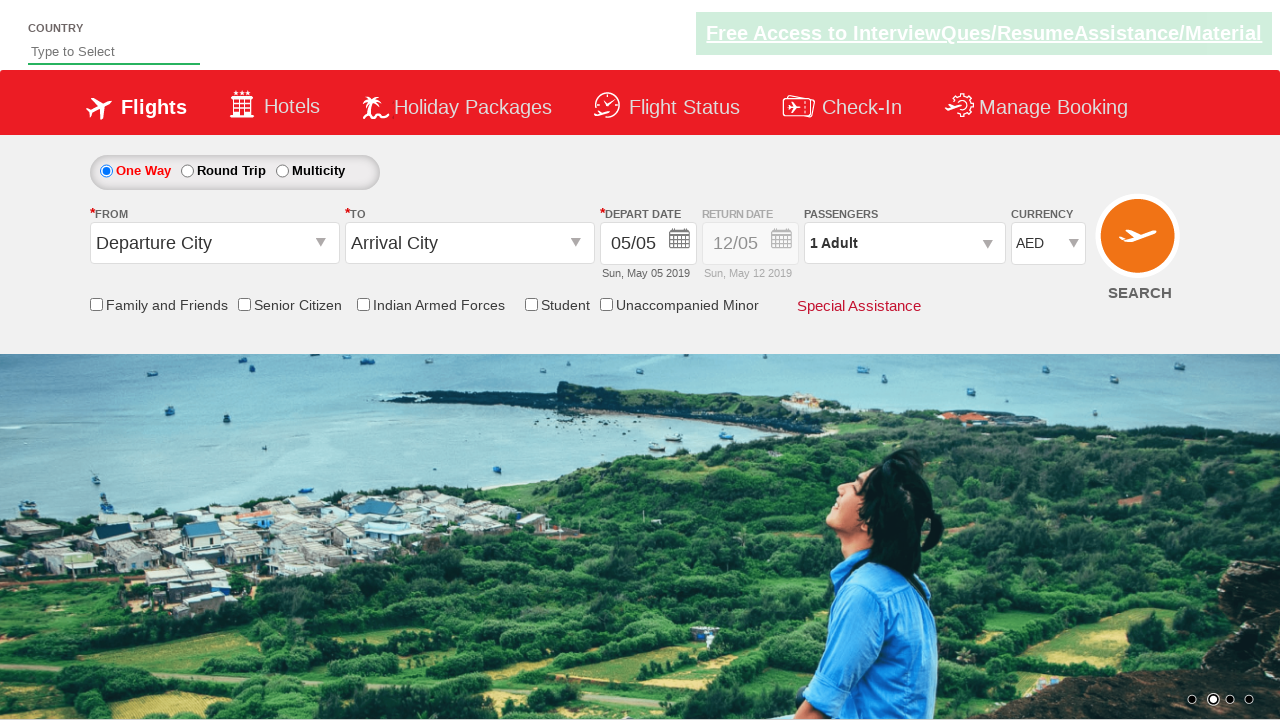

Selected dropdown option by value 'INR' on #ctl00_mainContent_DropDownListCurrency
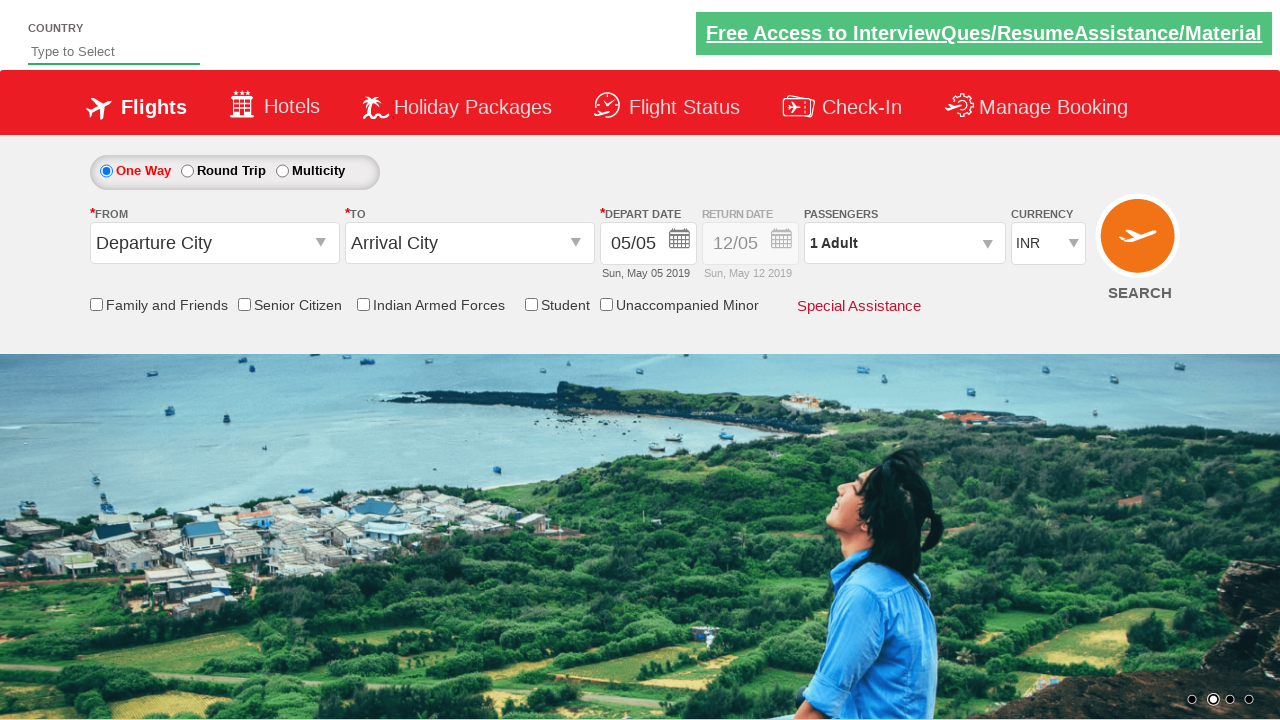

Verified INR is selected
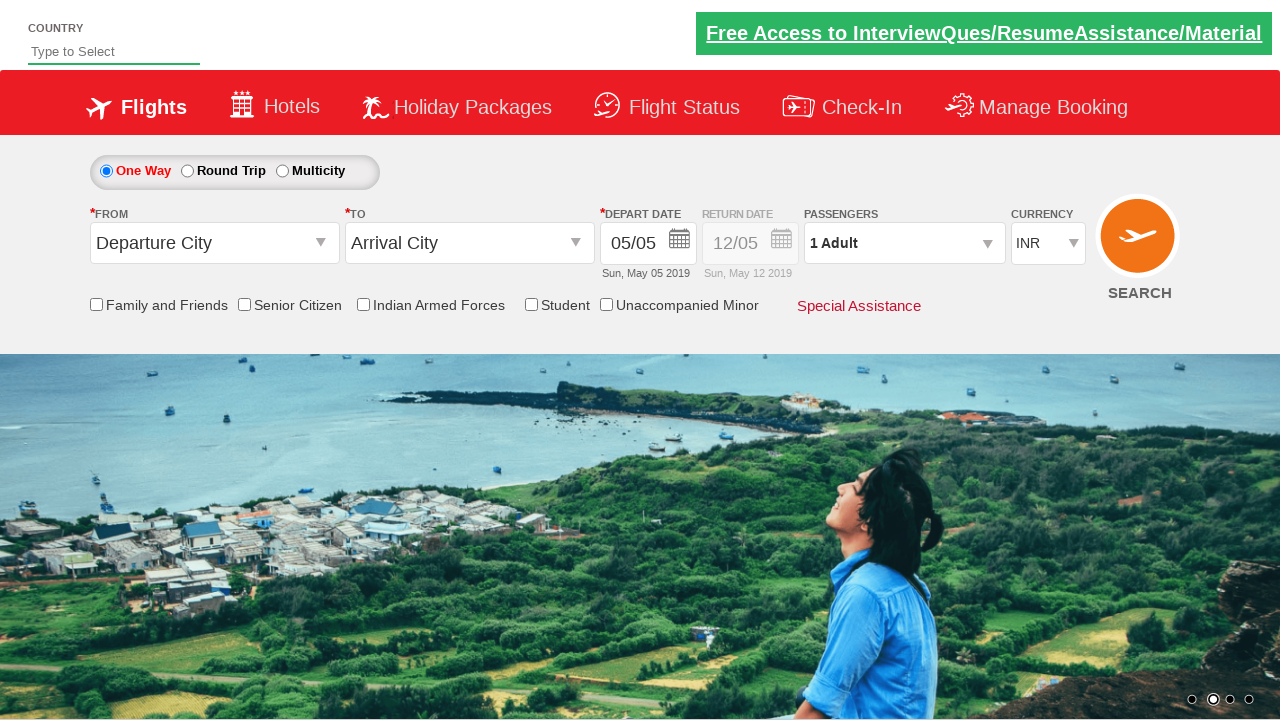

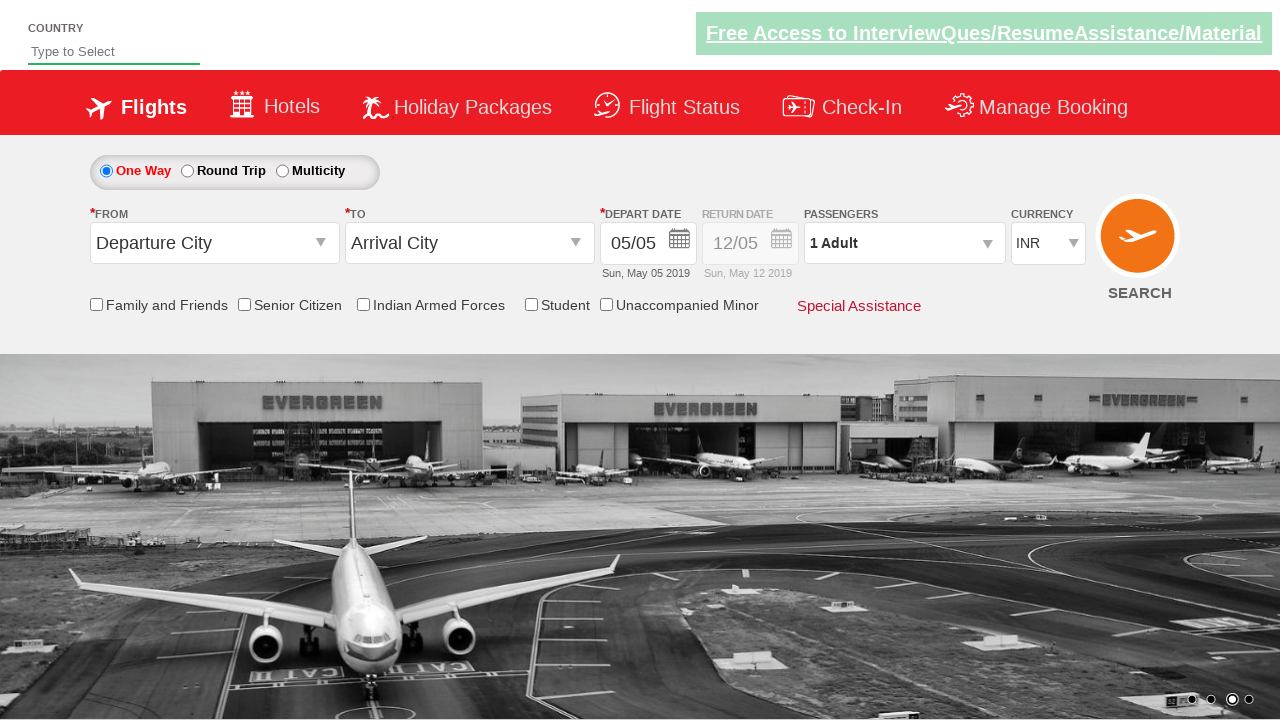